Selects "Option 2" from the dropdown by its value attribute and verifies it is selected

Starting URL: https://the-internet.herokuapp.com/dropdown

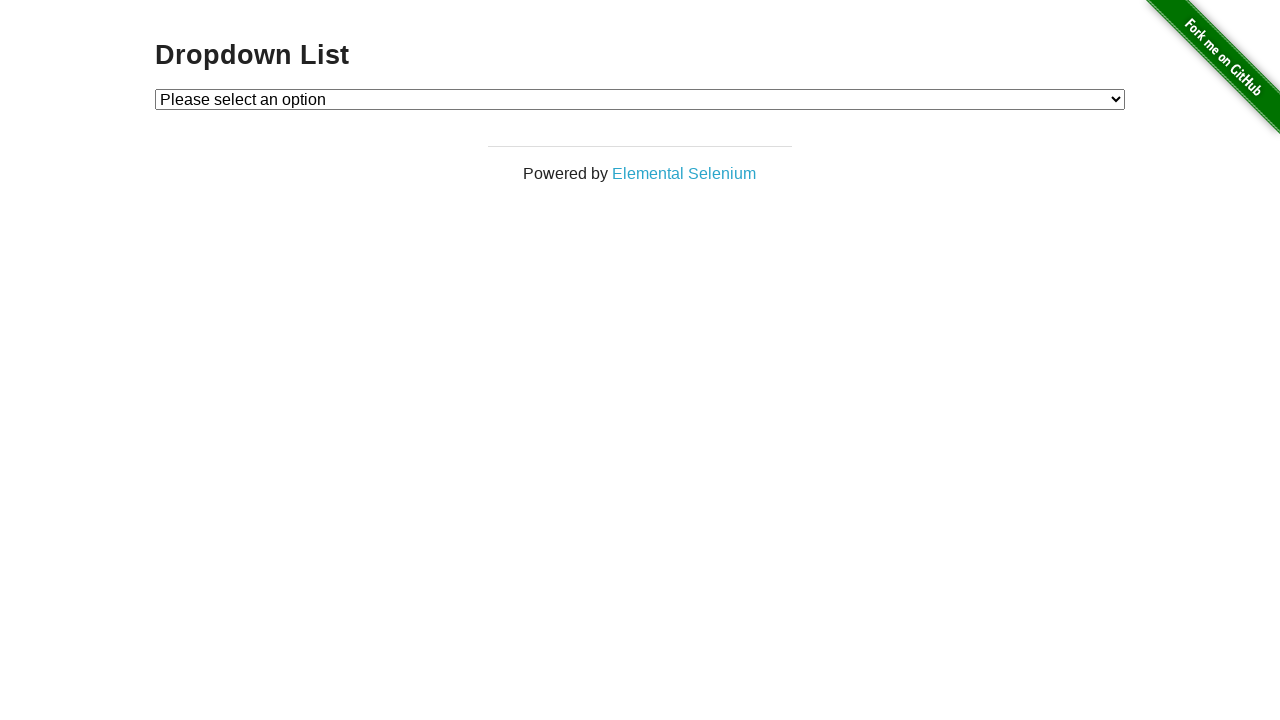

Navigated to dropdown page
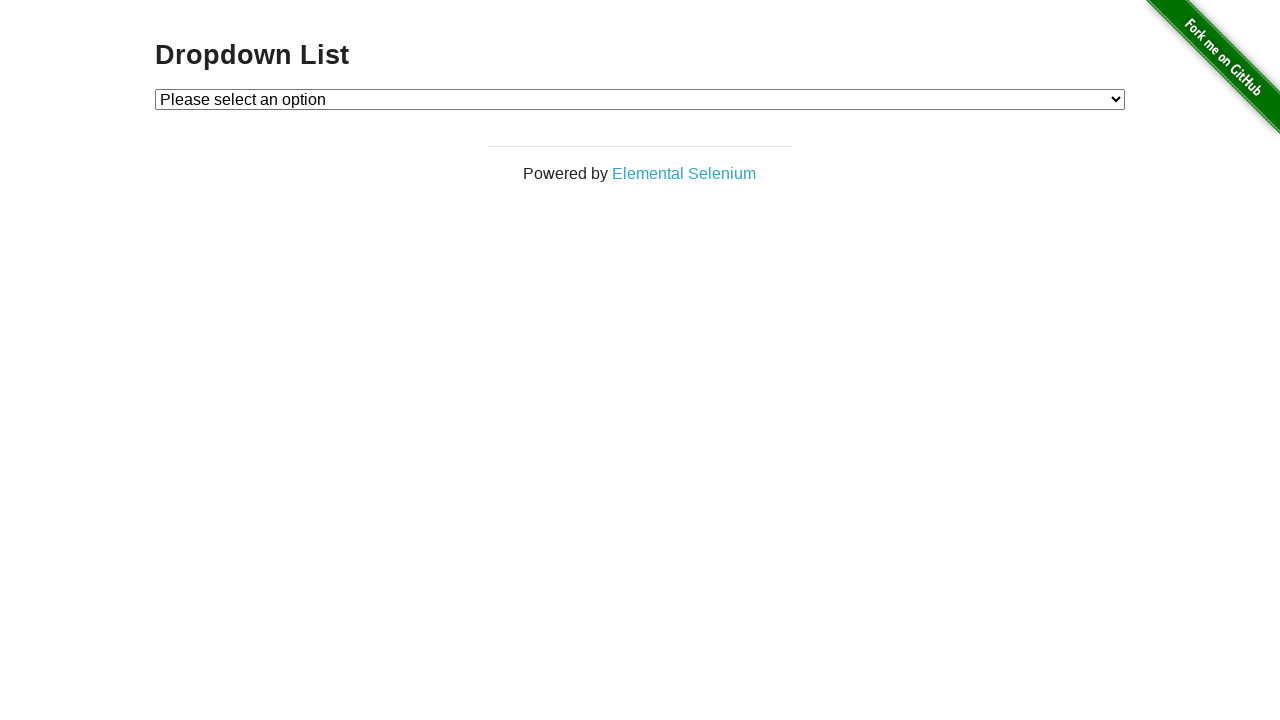

Selected 'Option 2' from dropdown by value attribute on #dropdown
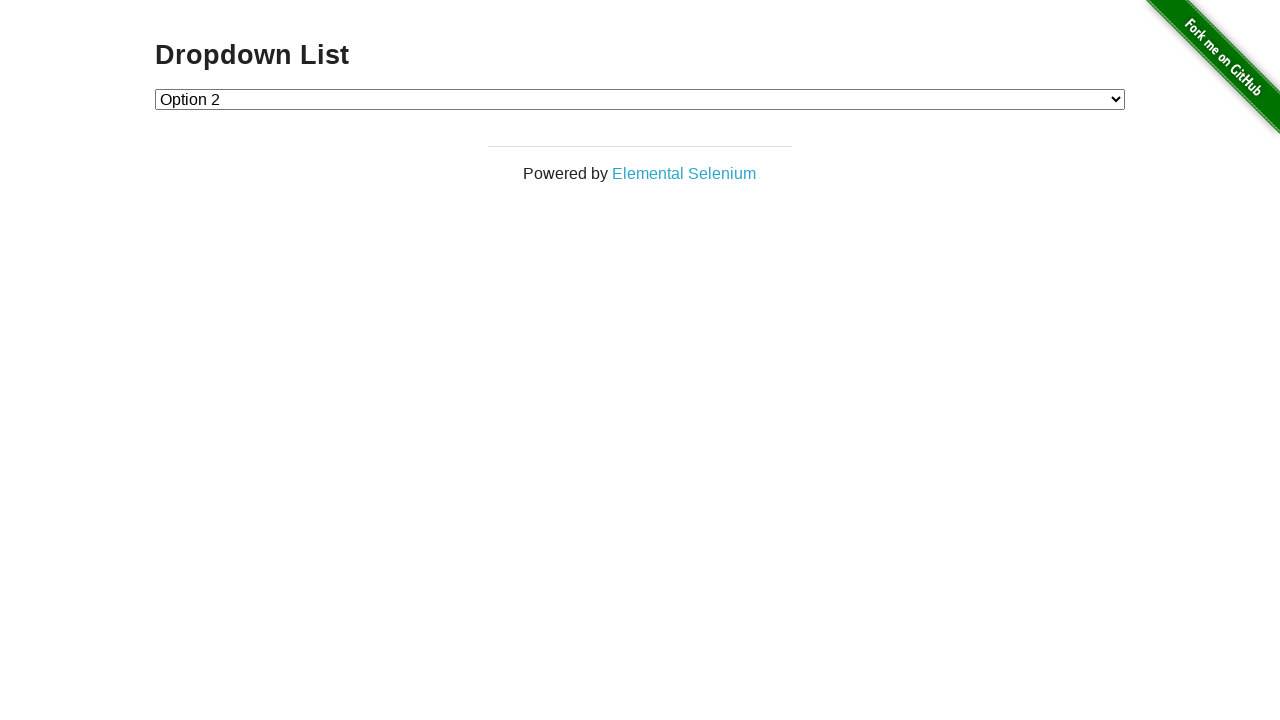

Retrieved selected option text content
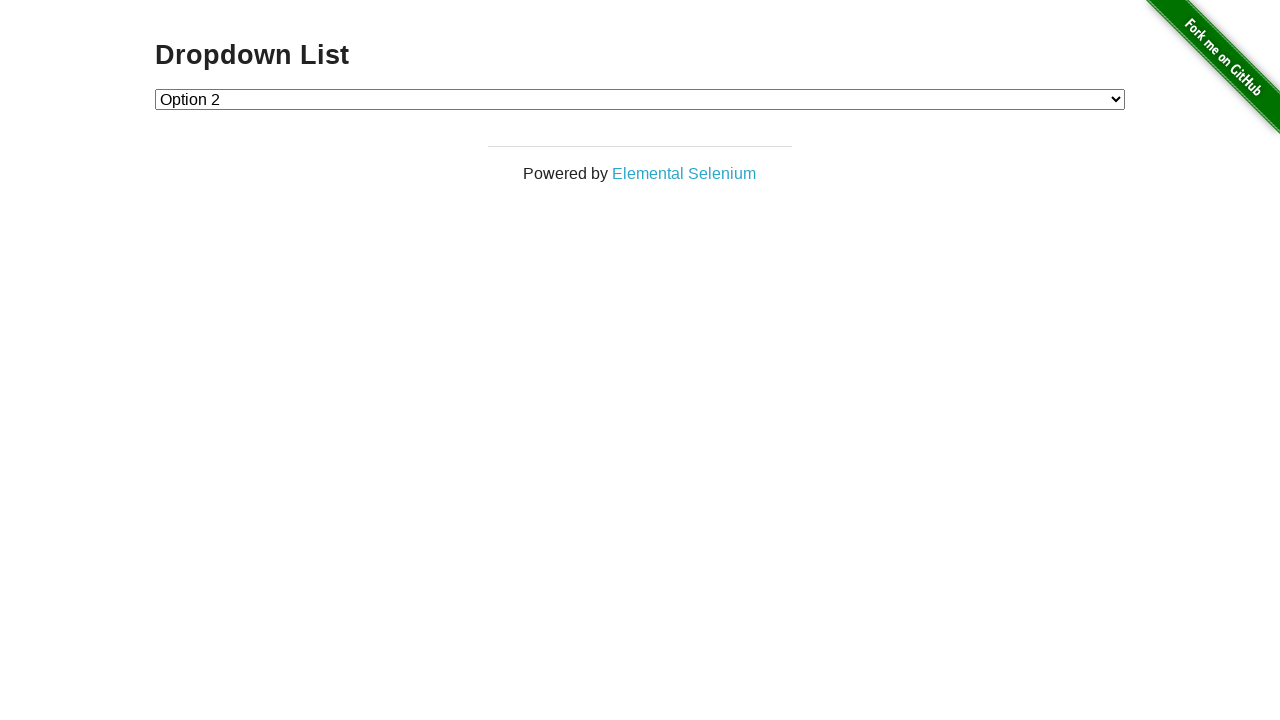

Verified that 'Option 2' is selected in dropdown
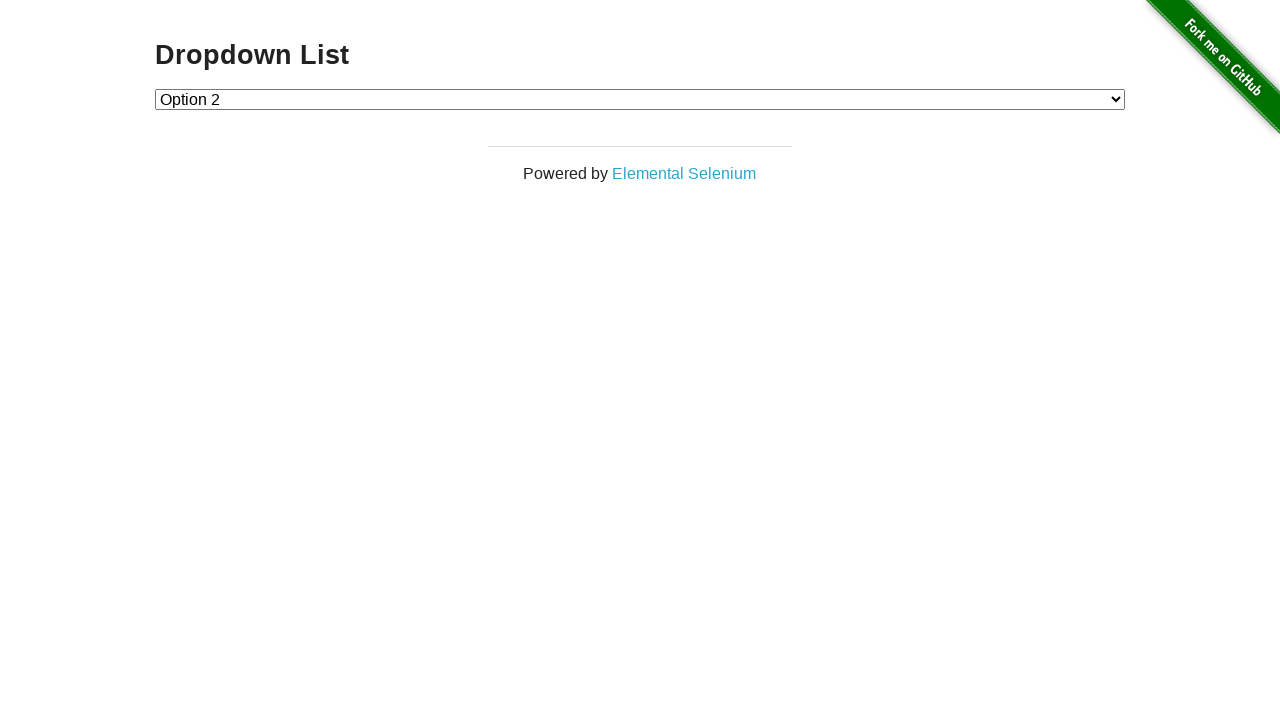

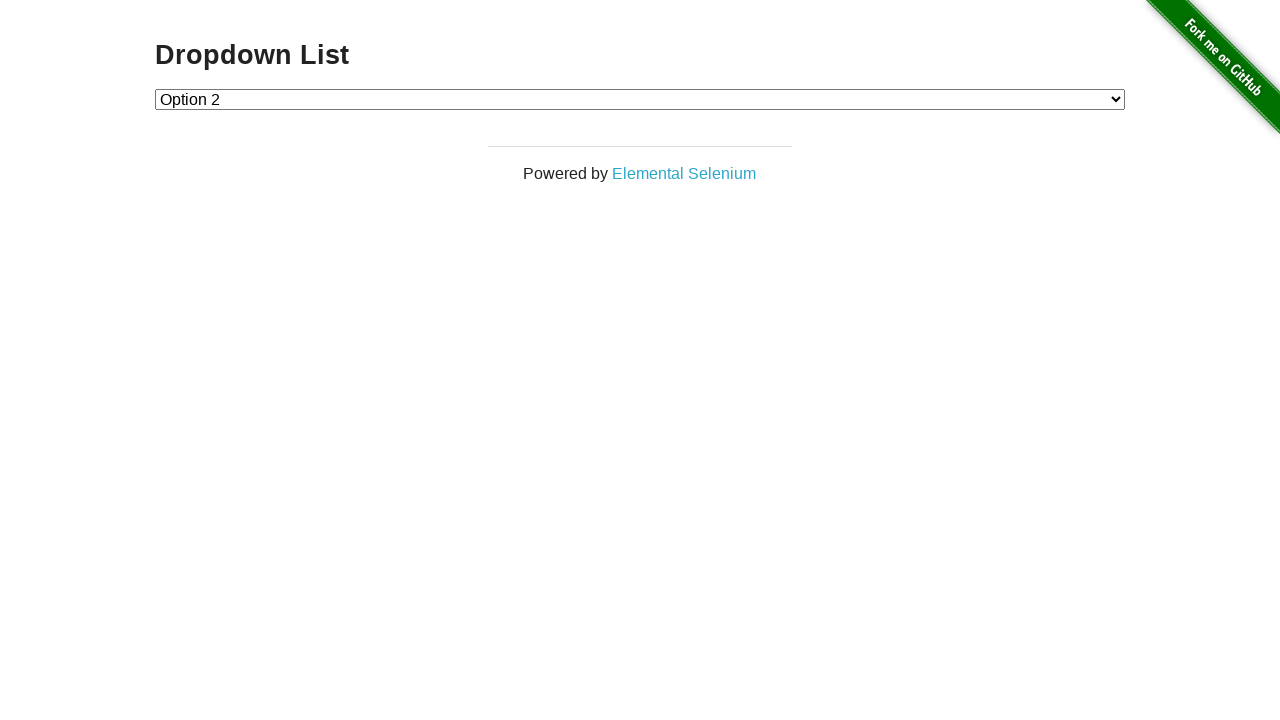